Types "Hello World" into a text field

Starting URL: http://www.456bereastreet.com/lab/whitespace-around-text-fields/

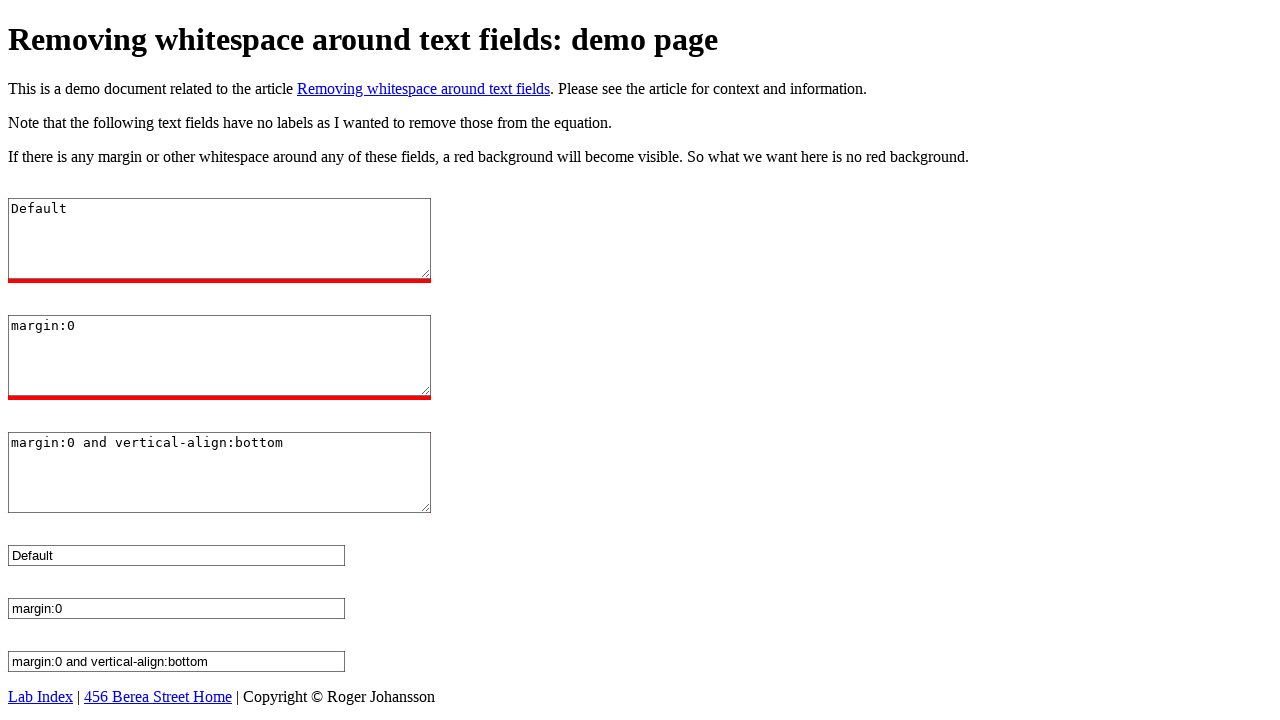

Typed 'Hello World' into text field on #text-1
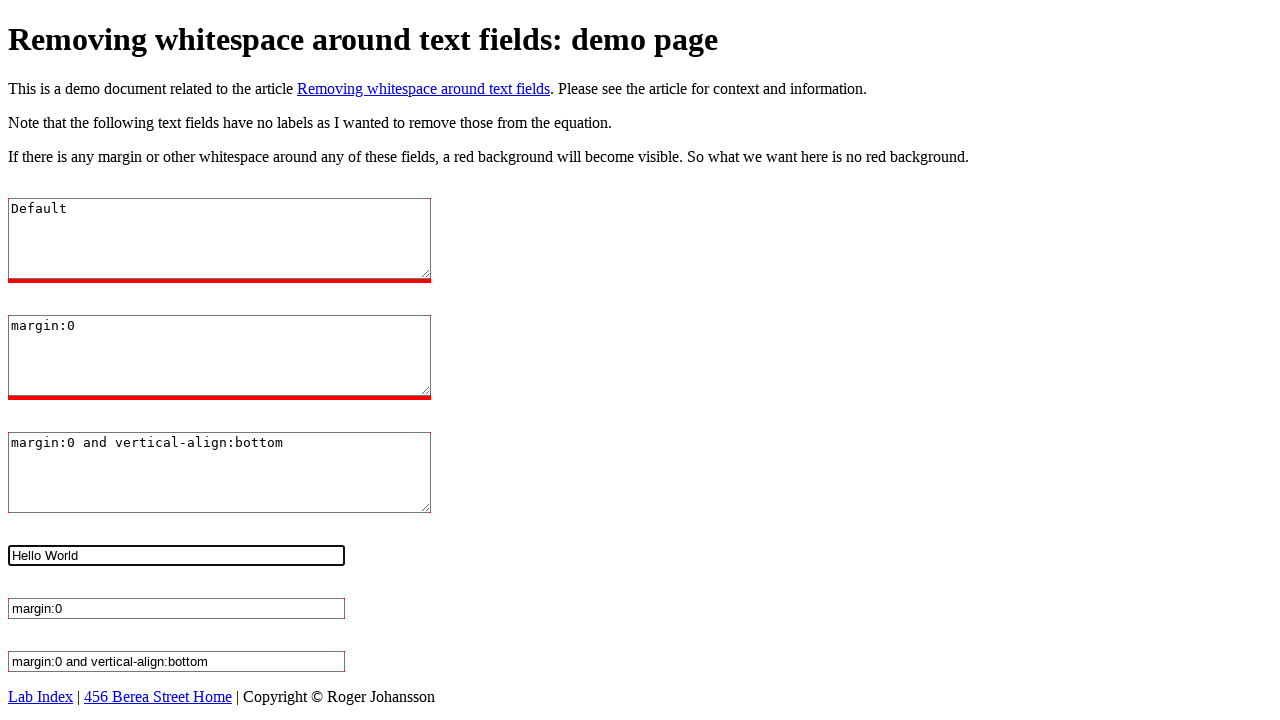

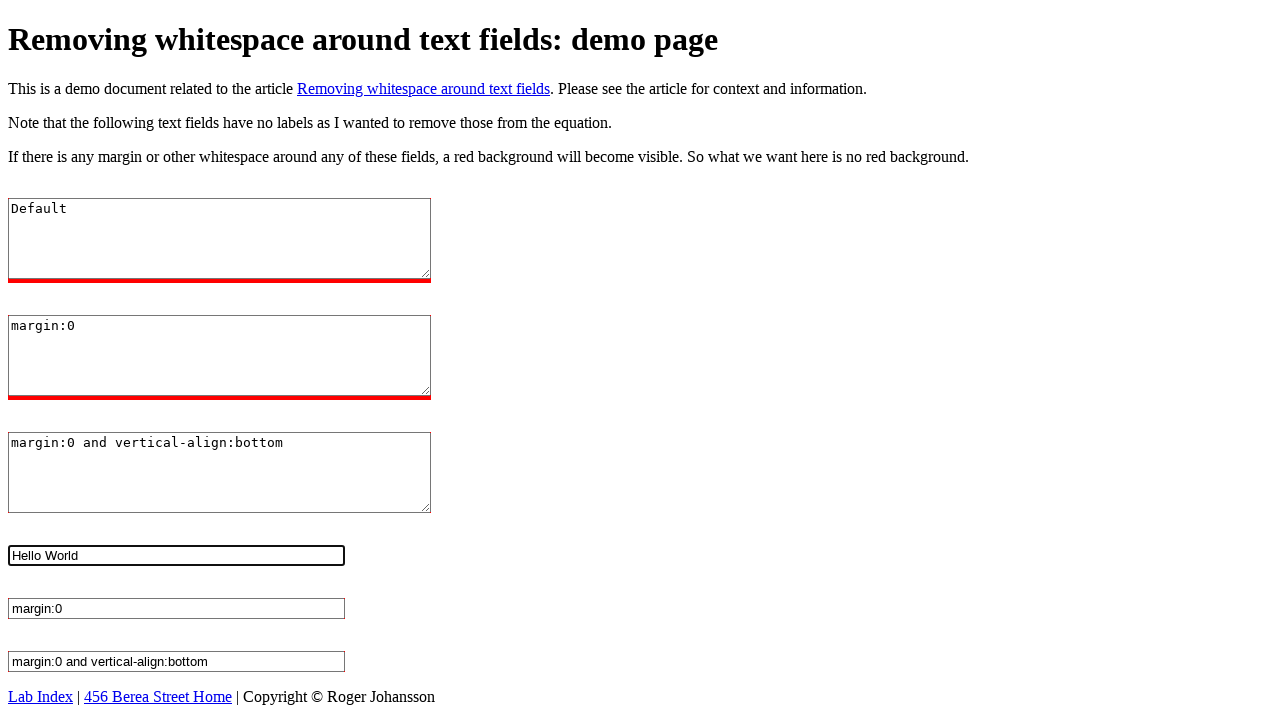